Tests behavior when dragging Box A outside the designated drag zone, verifying no change occurs

Starting URL: https://the-internet.herokuapp.com/drag_and_drop

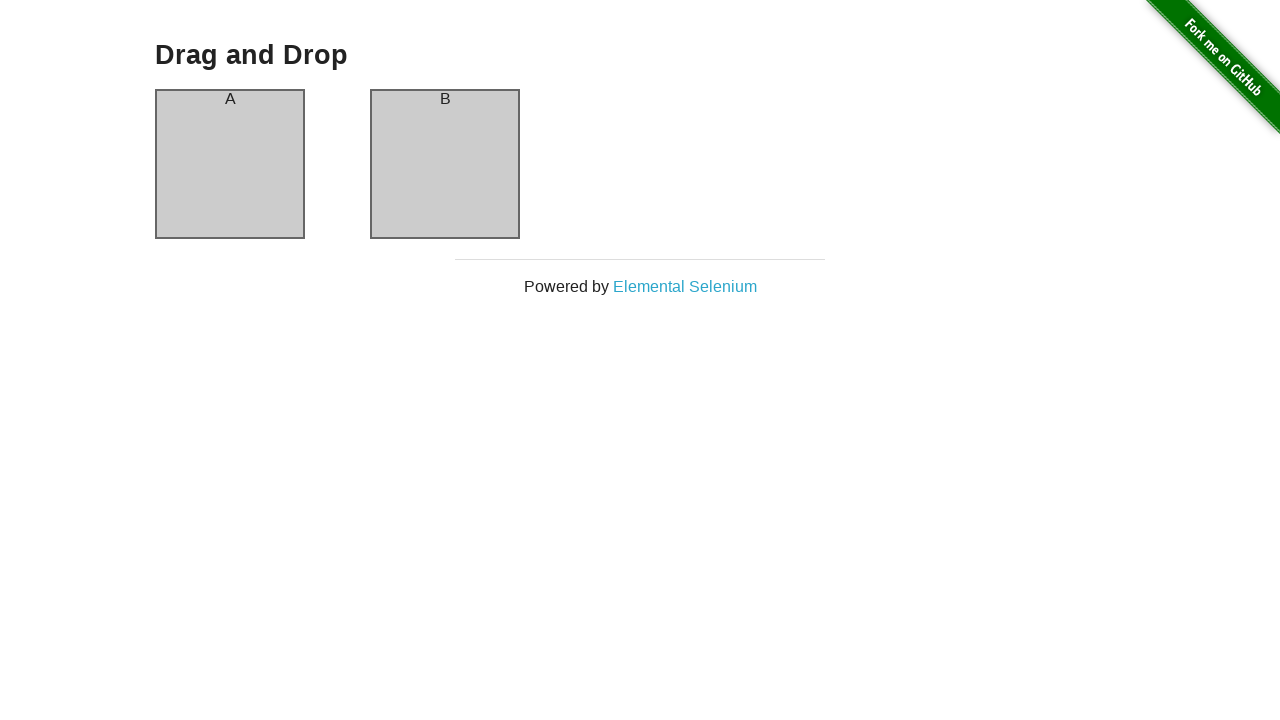

Located Box A element
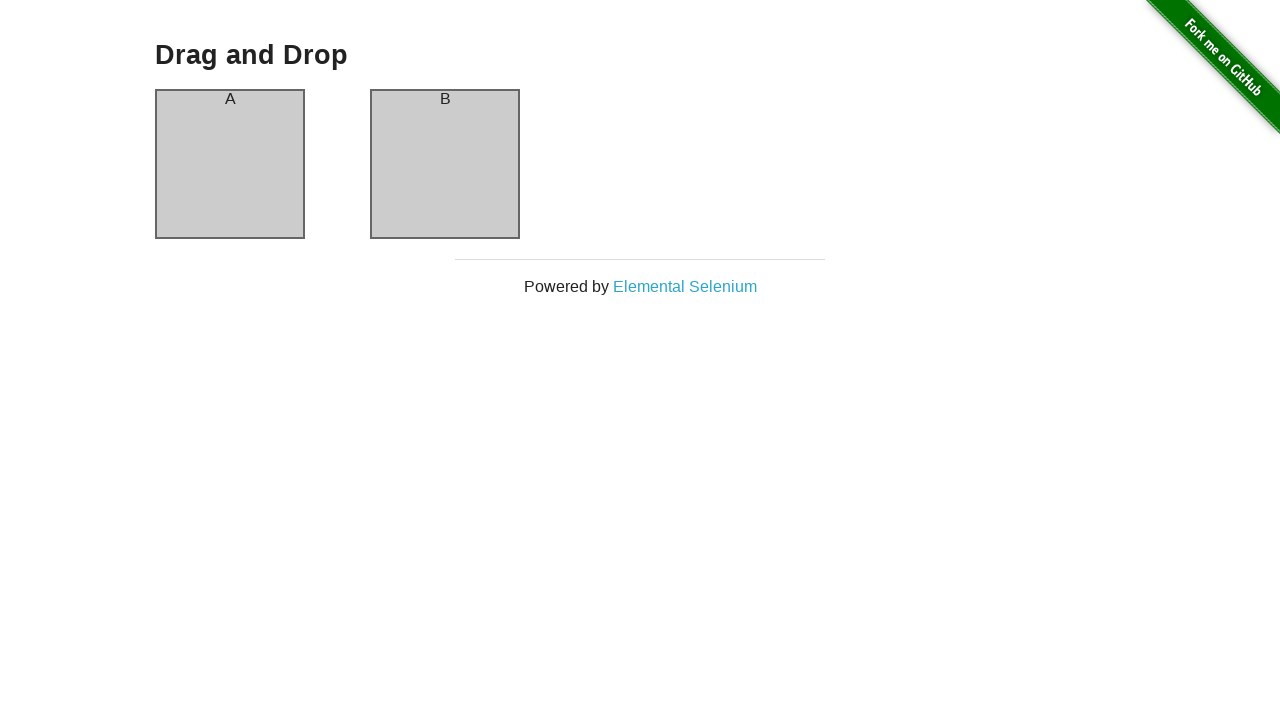

Retrieved bounding box coordinates of Box A
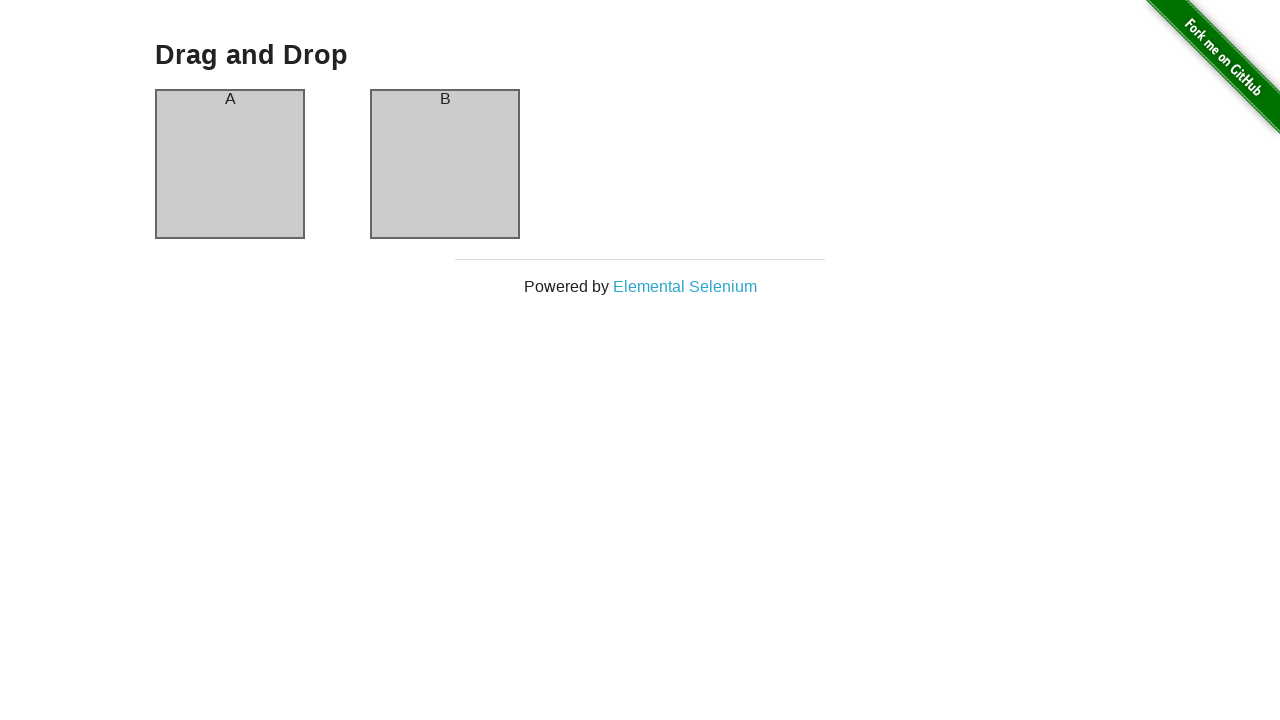

Moved mouse to center of Box A at (230, 164)
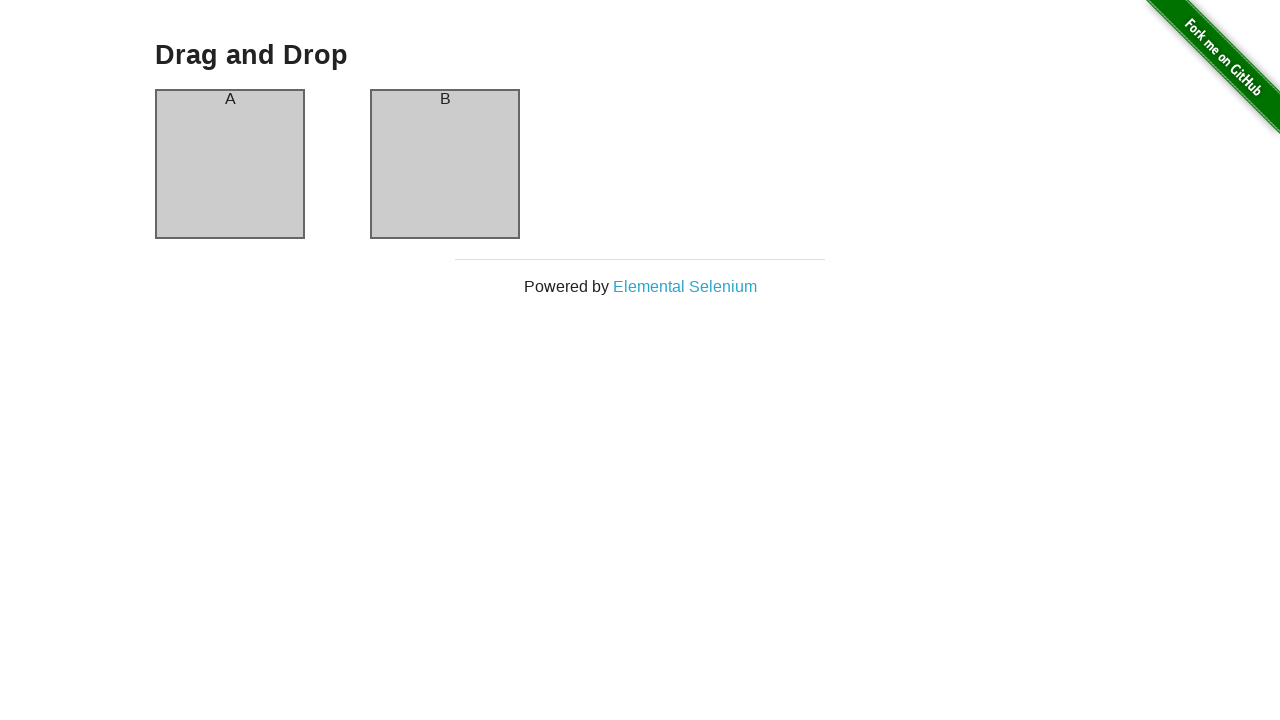

Pressed mouse button down to start drag at (230, 164)
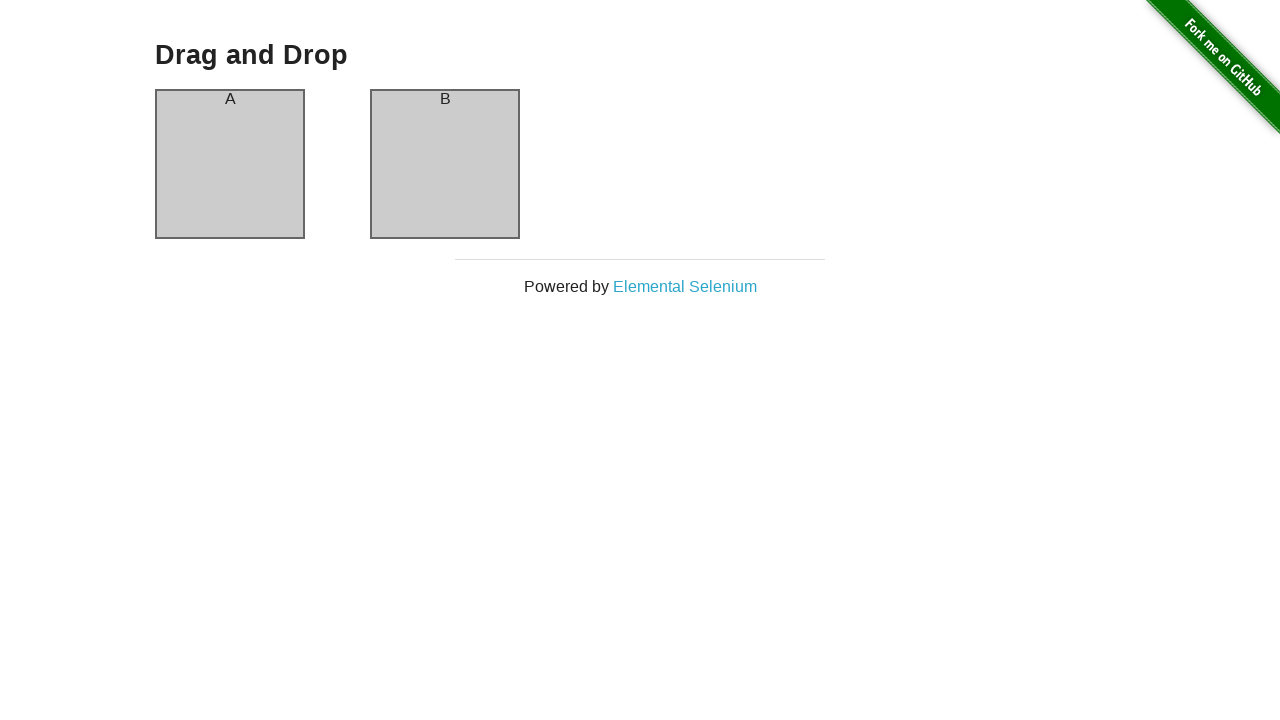

Dragged Box A 500 pixels to the right, outside the drag zone at (655, 89)
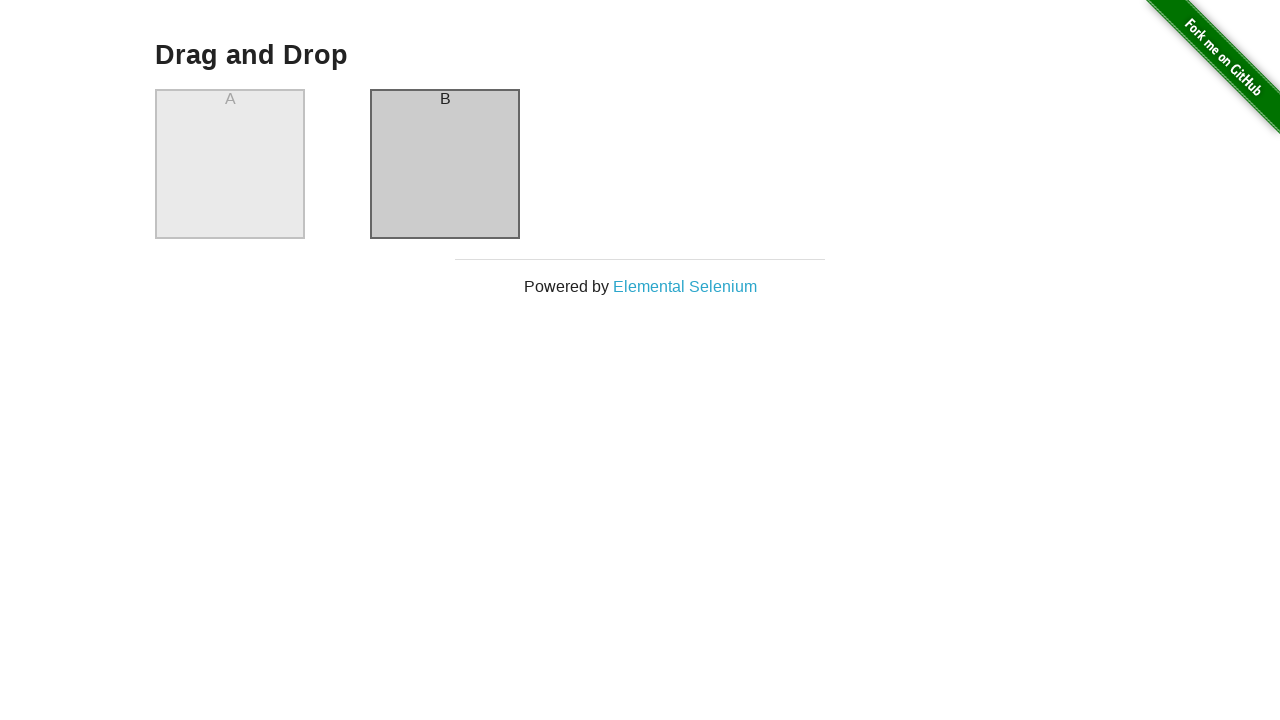

Released mouse button to complete drag operation at (655, 89)
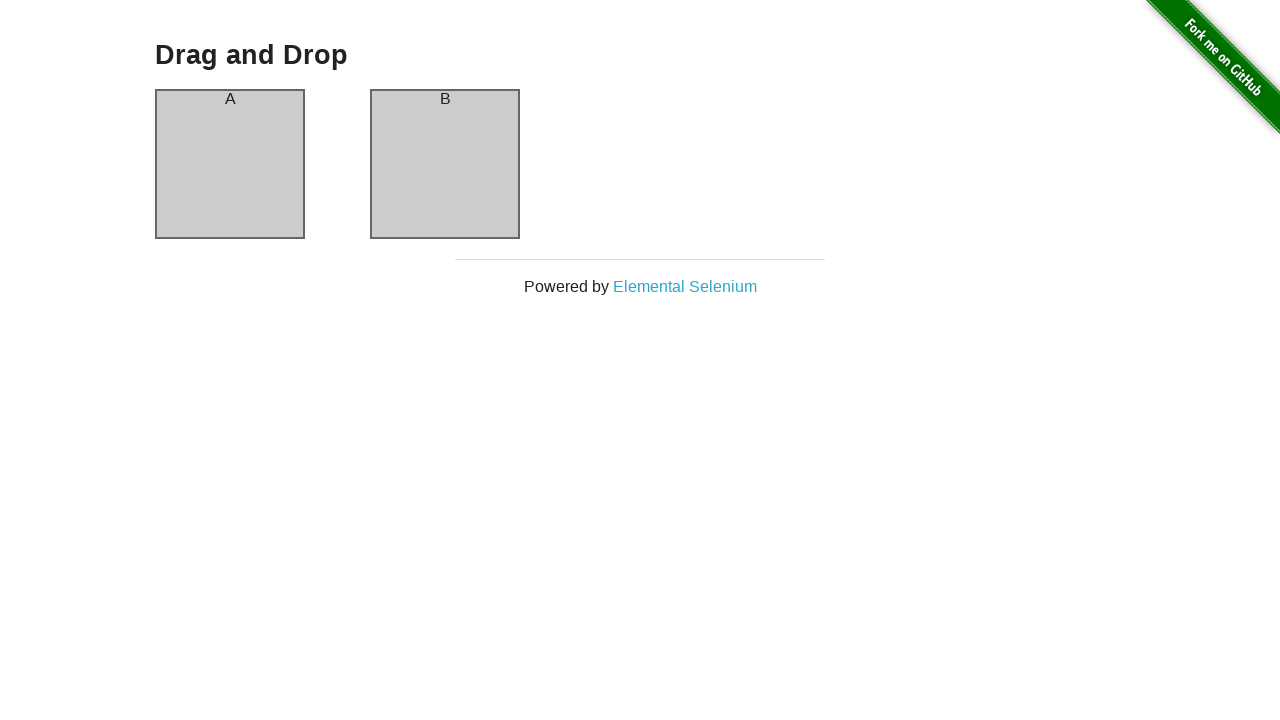

Verified Box A still contains 'A' text - no change occurred
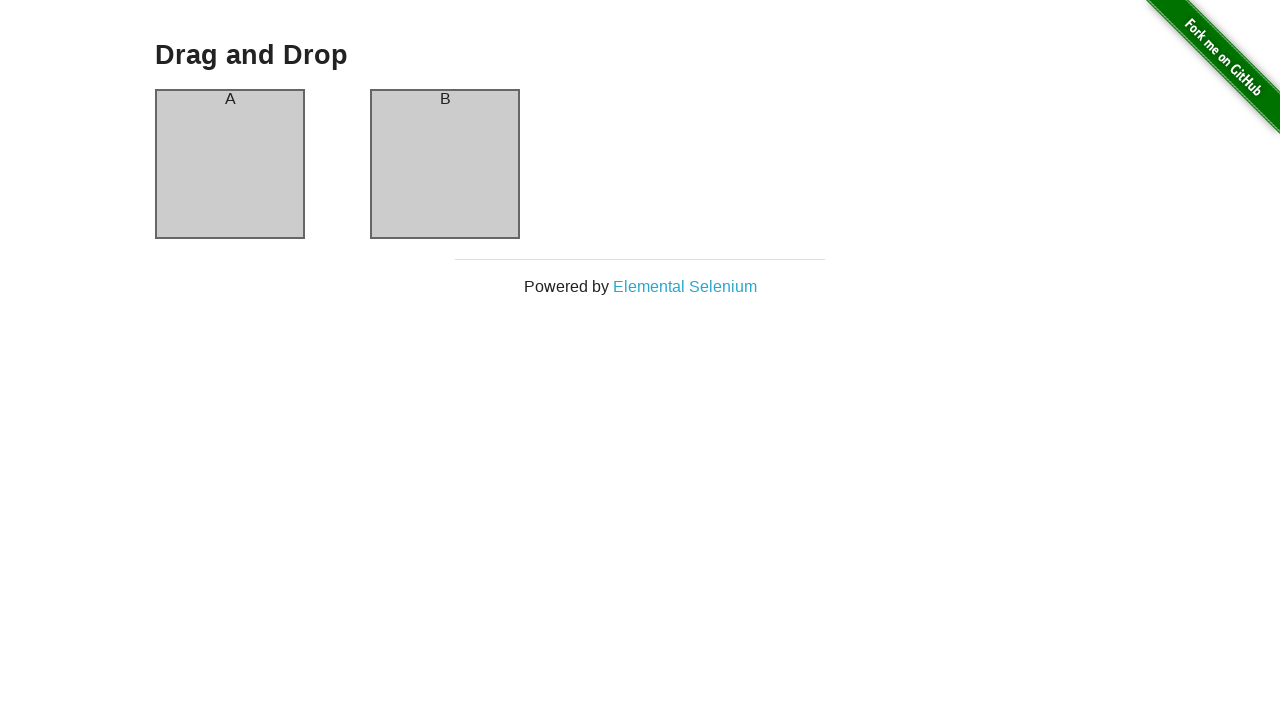

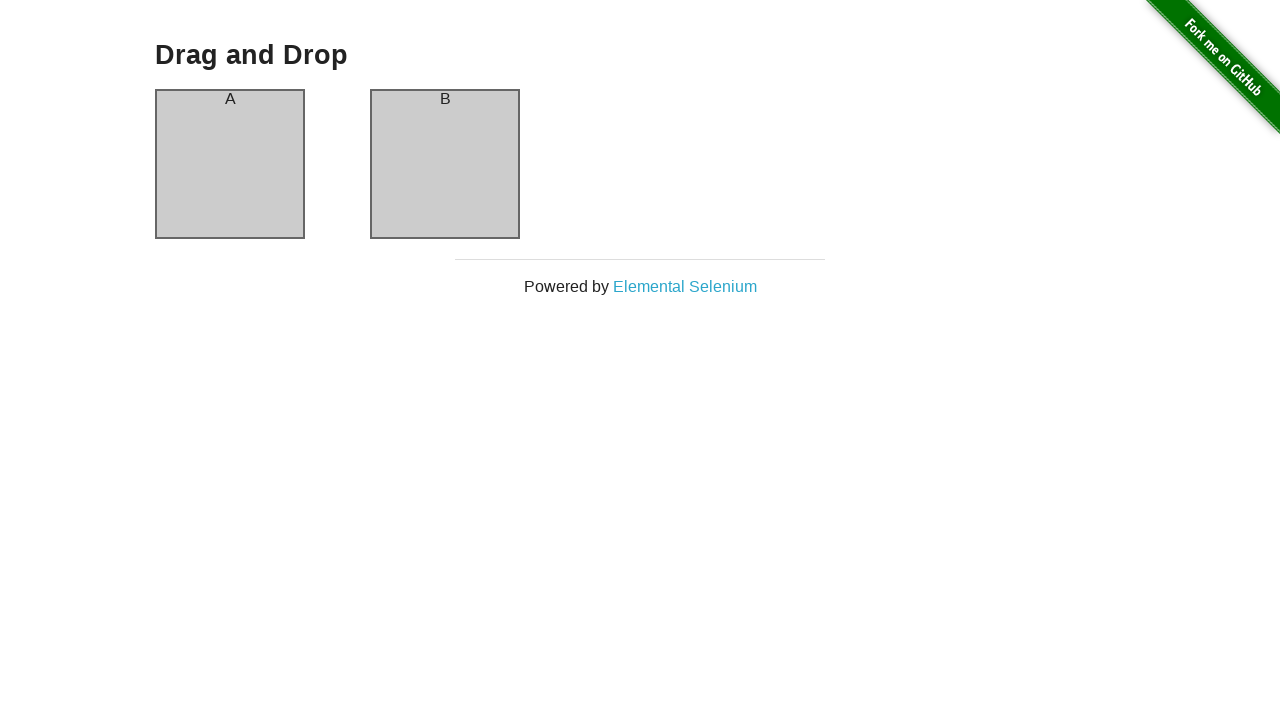